Tests explicit wait functionality by clicking a timer button and waiting for specific text to appear in an element

Starting URL: http://seleniumpractise.blogspot.com/2016/08/how-to-use-explicit-wait-in-selenium.html

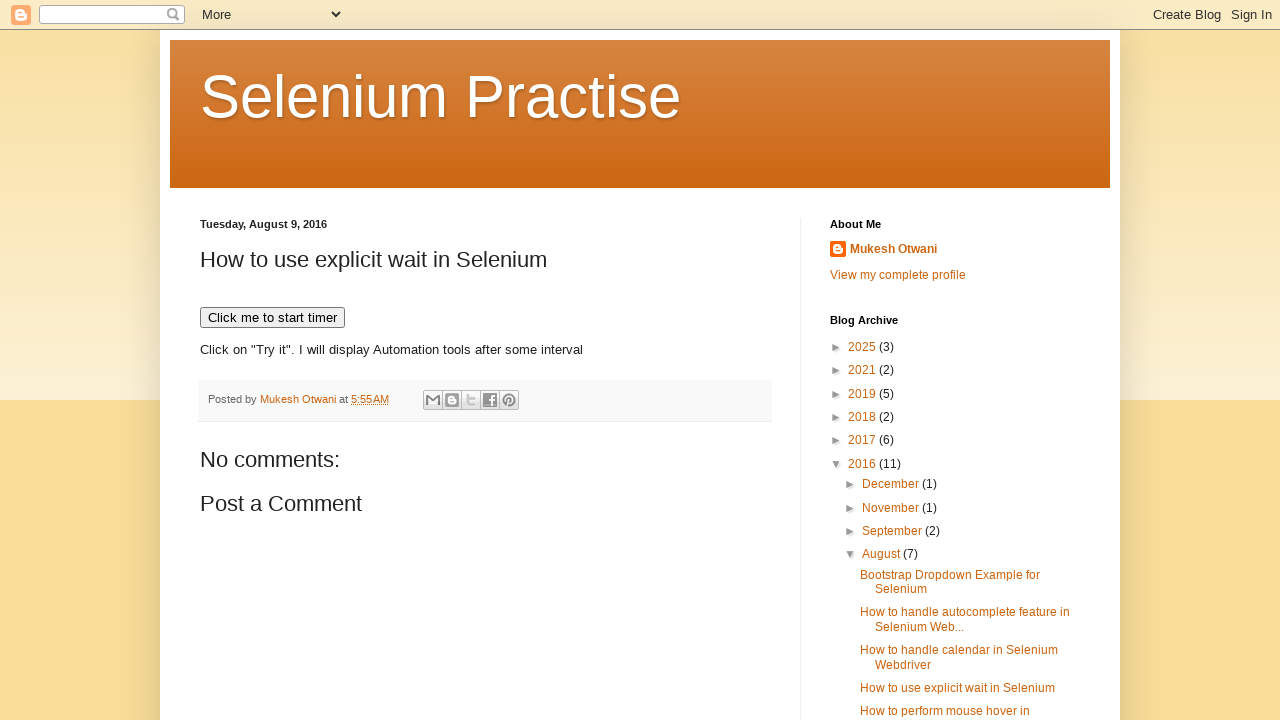

Navigated to explicit wait practice page
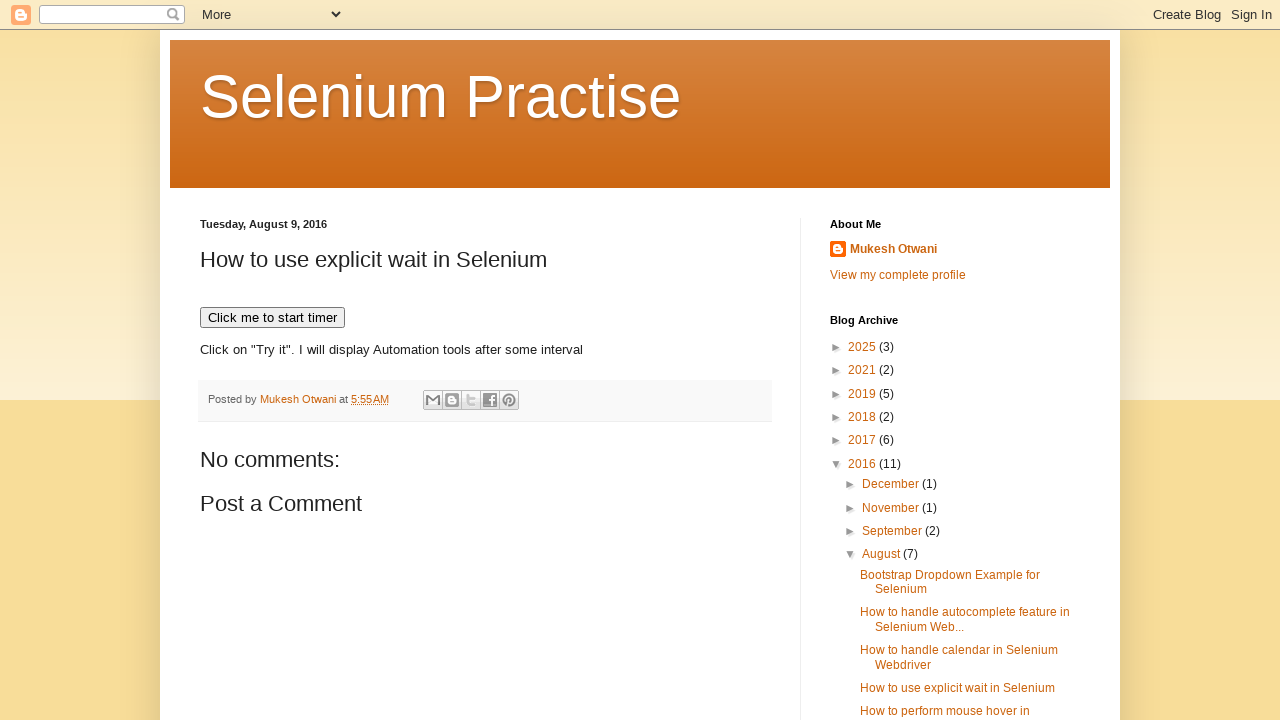

Clicked timer button to start the timer at (272, 318) on xpath=//button[text()='Click me to start timer']
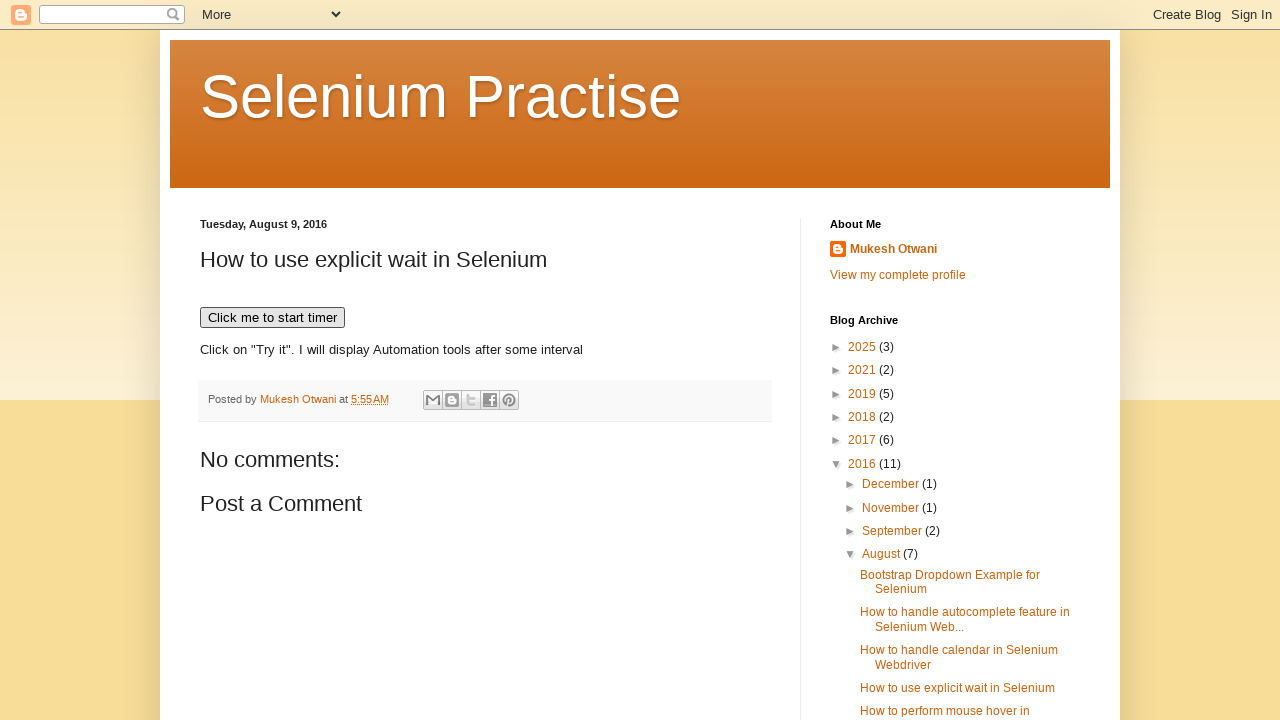

Waited for 'WebDriver' text to appear in demo element
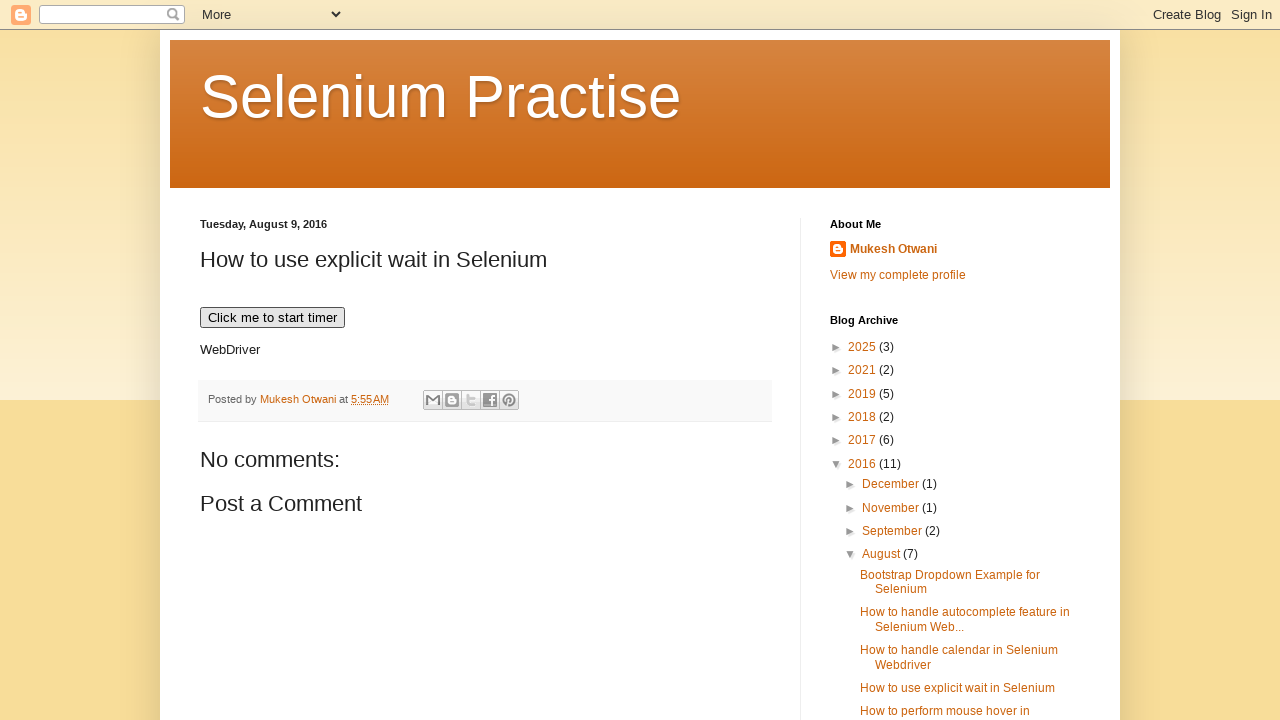

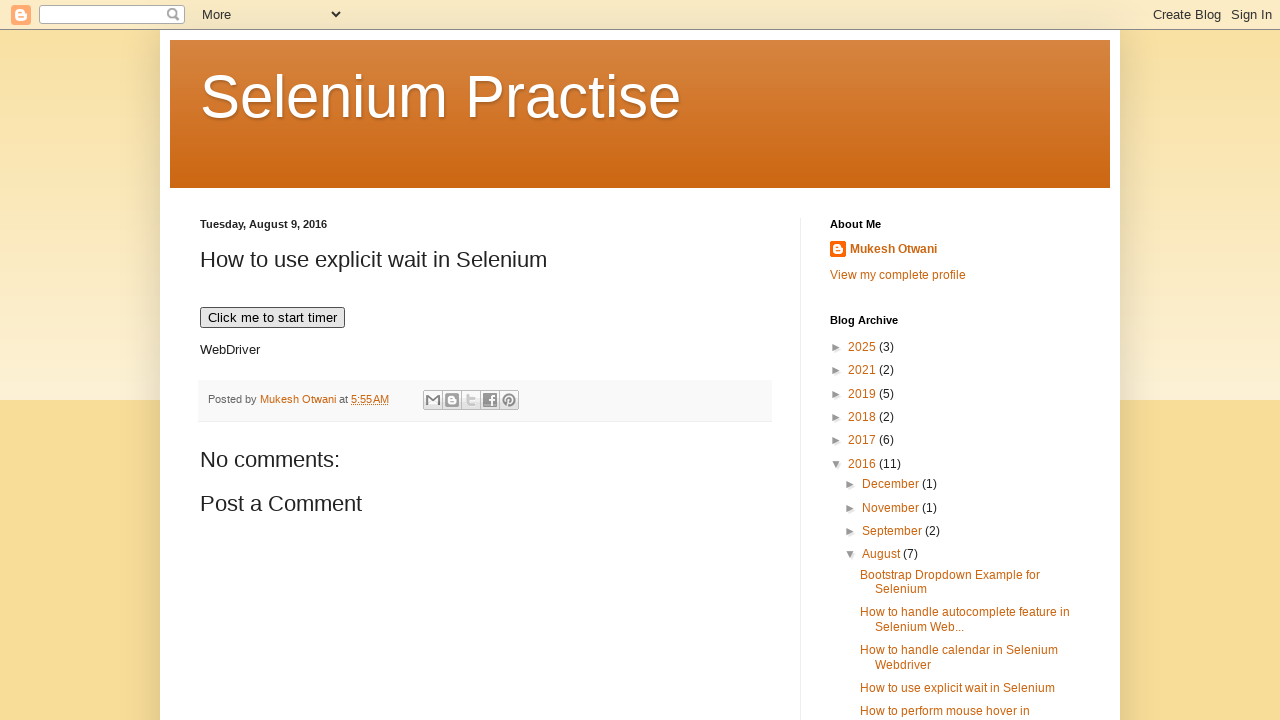